Uses the search functionality to find languages containing "kot" and verifies results

Starting URL: http://www.99-bottles-of-beer.net/

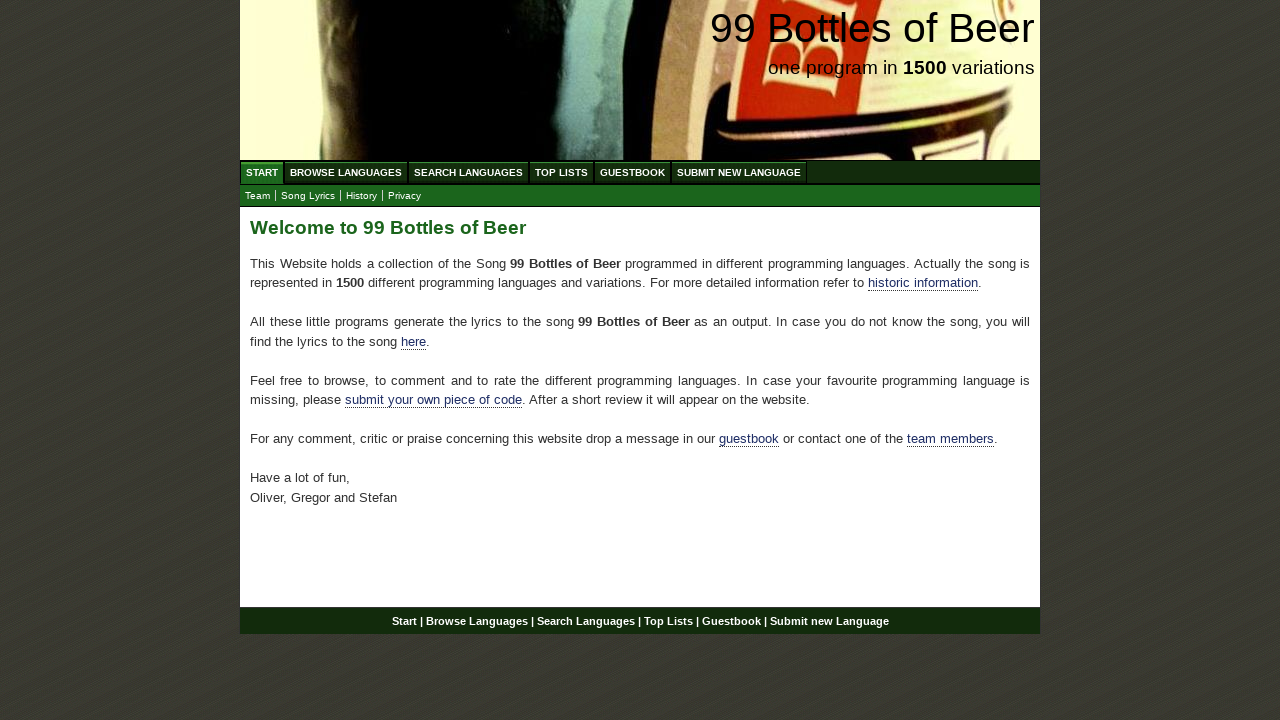

Clicked 'Search Languages' button at (468, 172) on xpath=//li/a[text()='Search Languages']
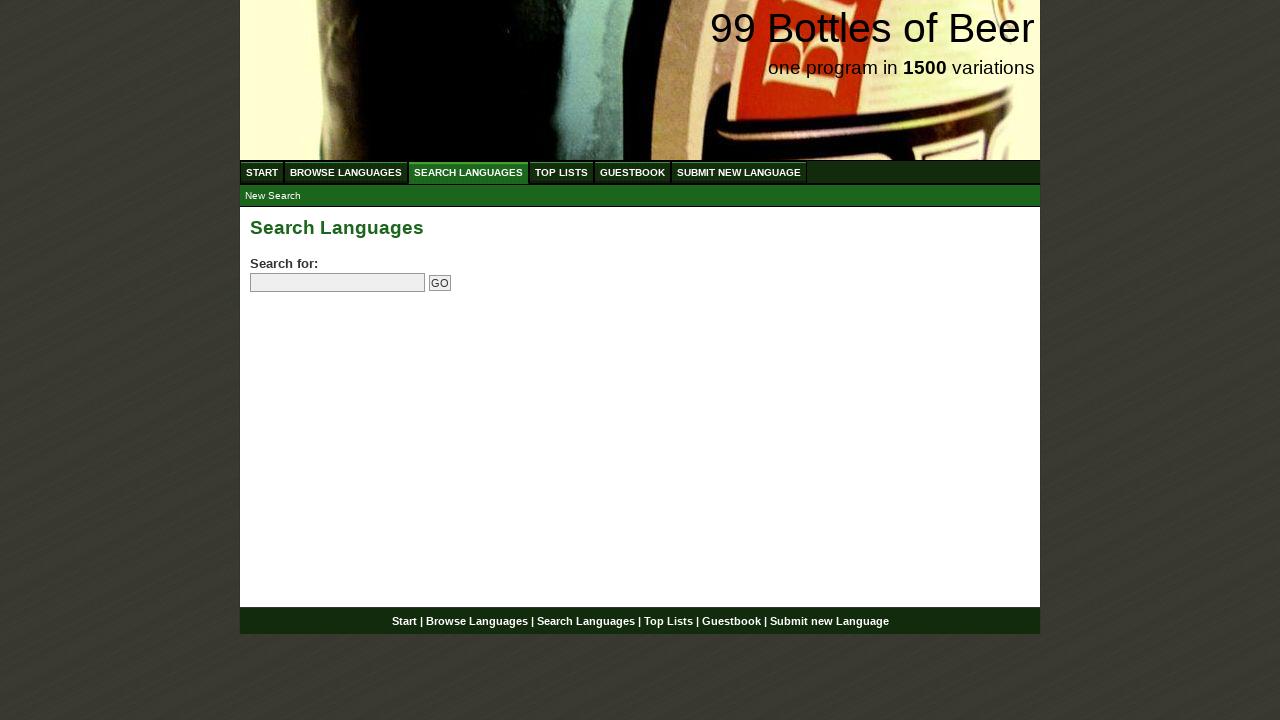

Filled search field with 'kot' on input[name='search']
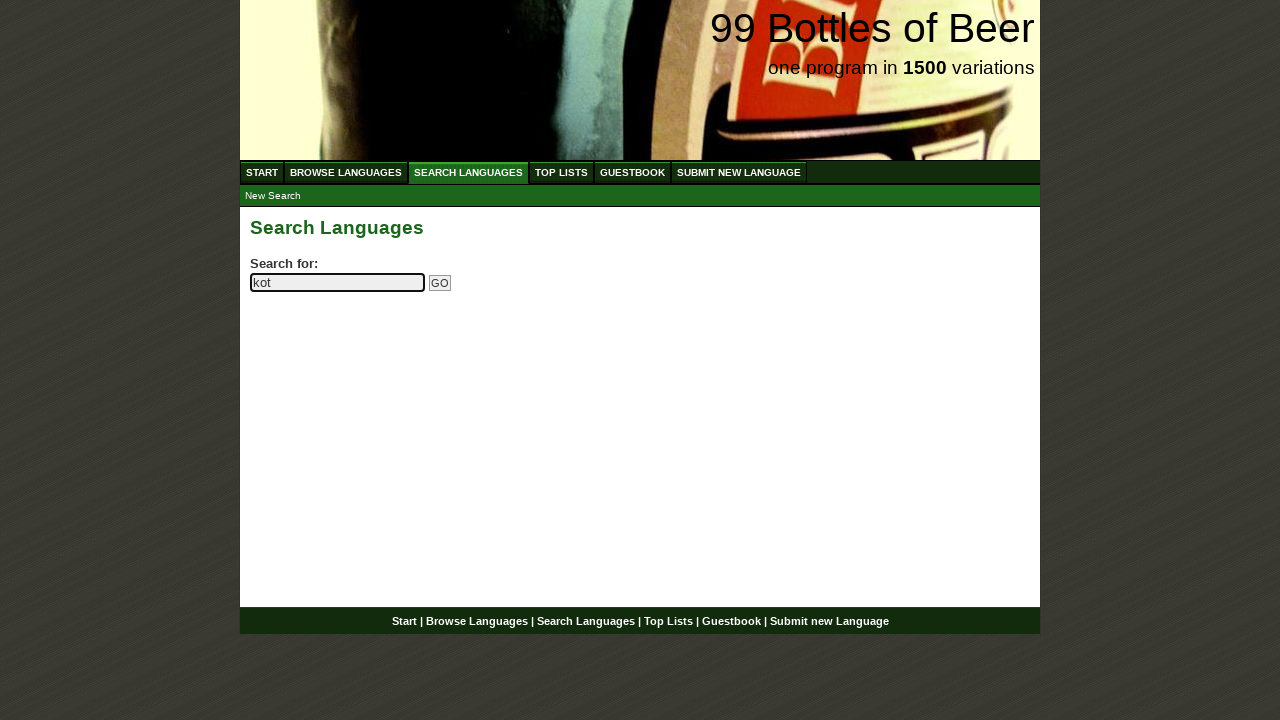

Clicked search submit button at (440, 283) on input[name='submitsearch']
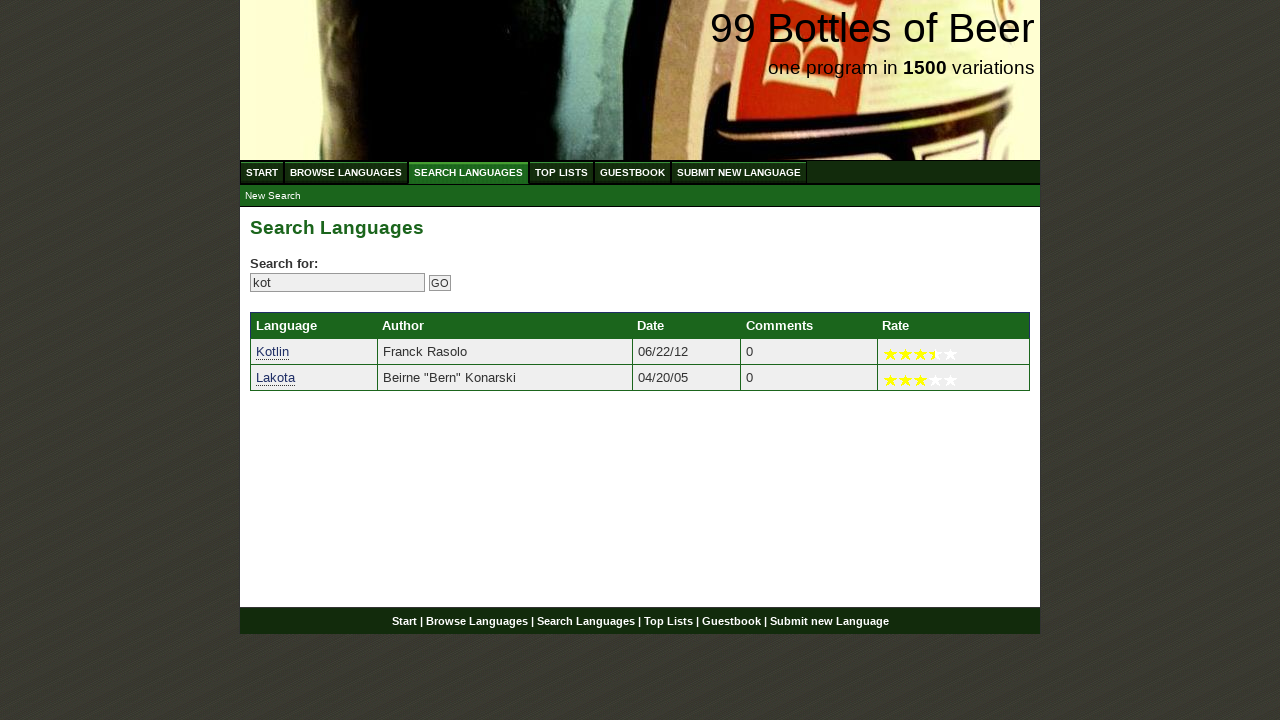

Search results loaded with language links
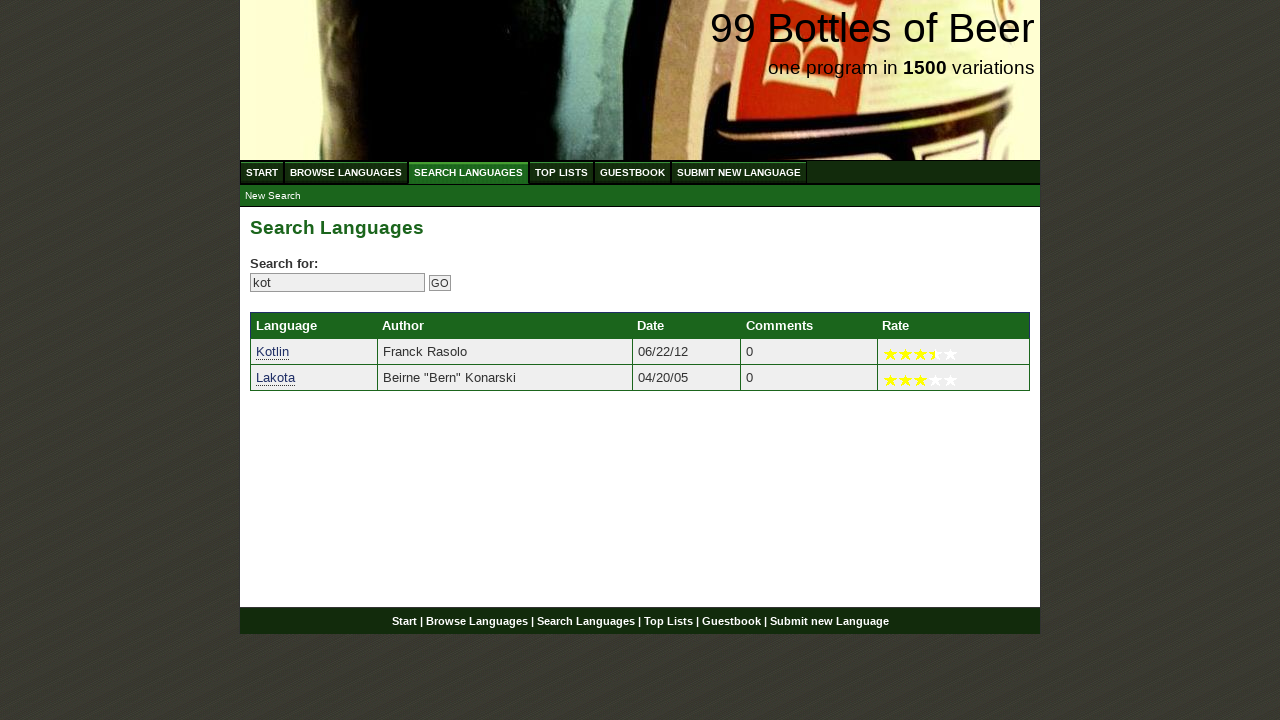

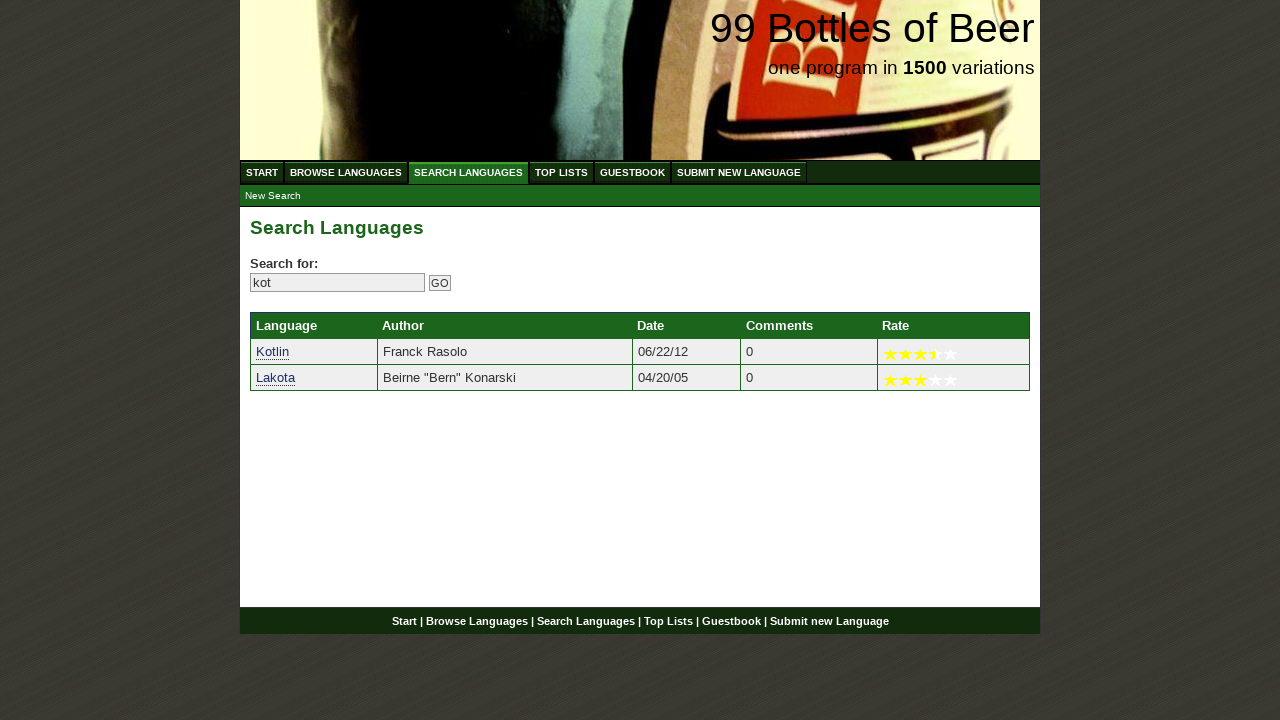